Tests dropdown selection by selecting an option using its visible text label (selecting "Dog")

Starting URL: https://app.endtest.io/guides/docs/how-to-test-dropdowns/

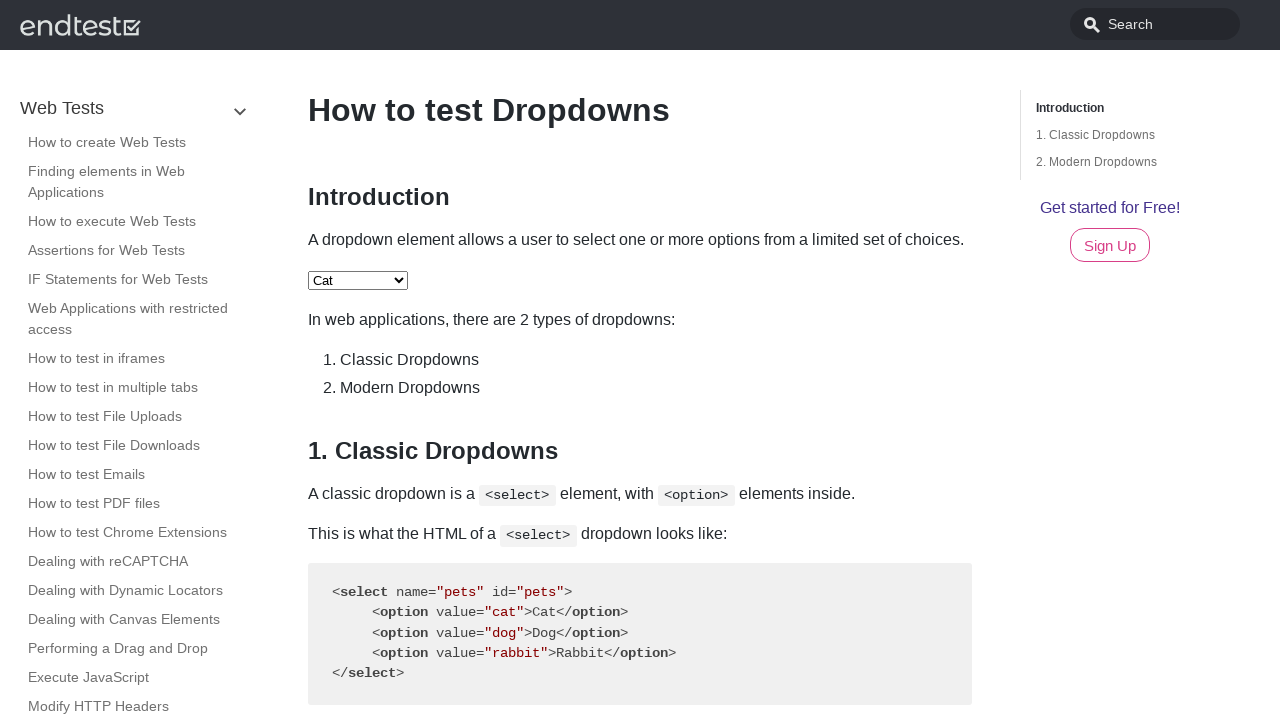

Waited for dropdown element with id 'pets' to be visible
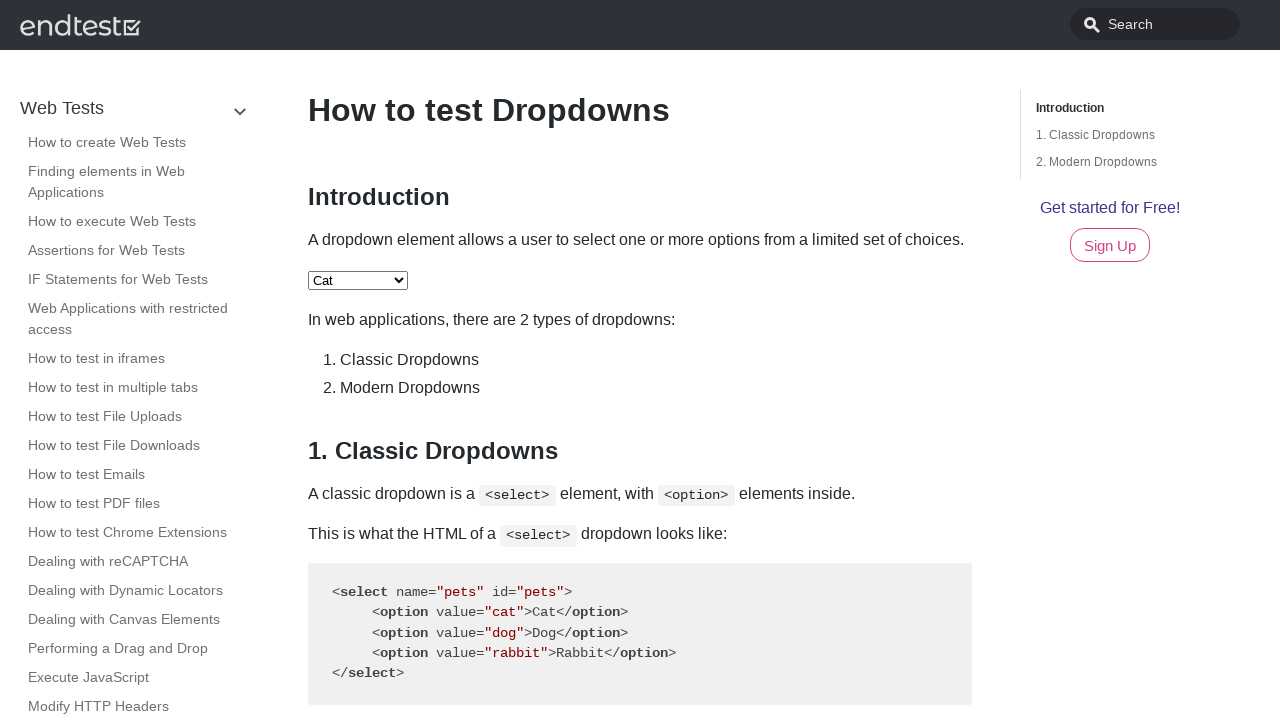

Selected 'Dog' option from the dropdown by visible text label on #pets
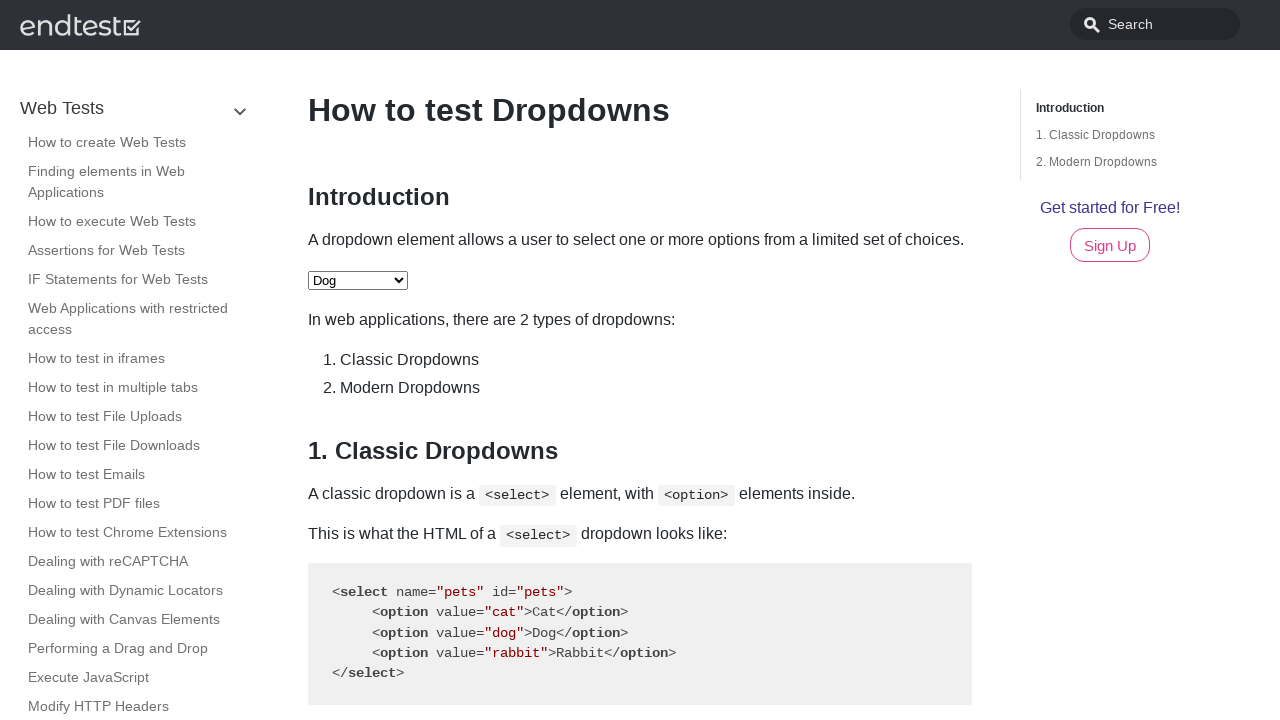

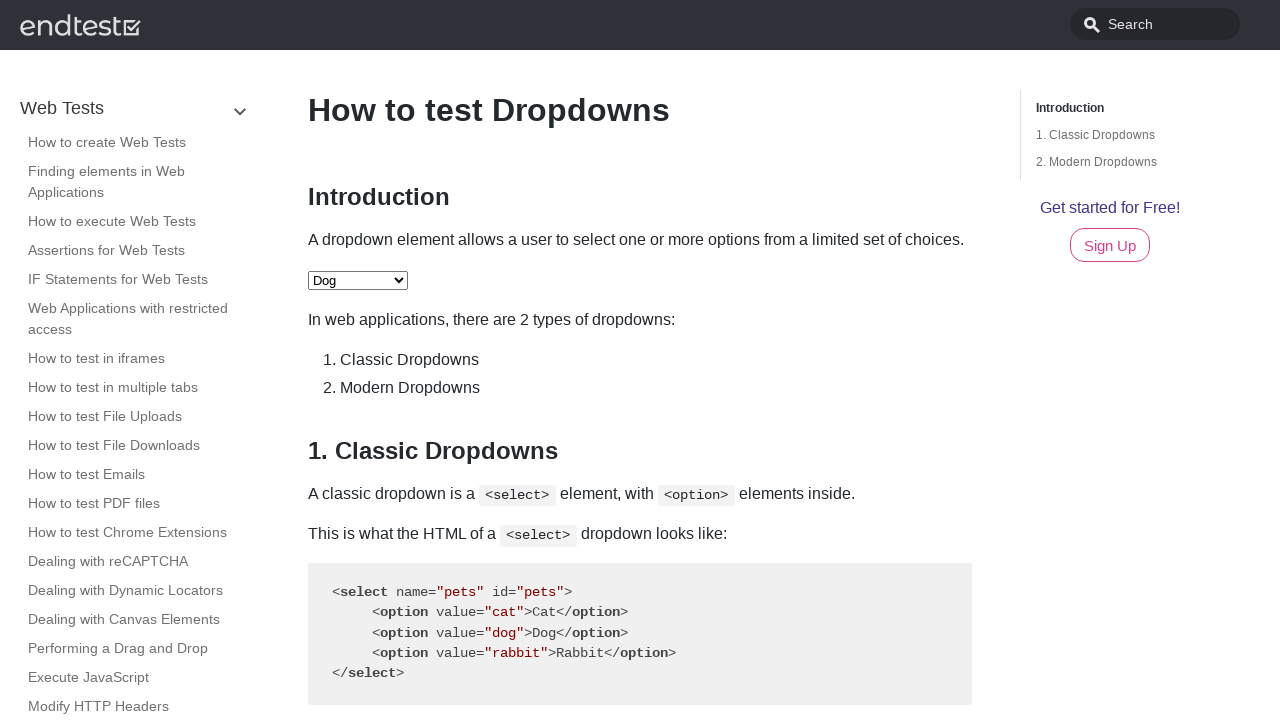